Tests the Add/Remove Elements functionality by clicking the "Add Element" button once and verifying that one delete button appears.

Starting URL: https://the-internet.herokuapp.com/

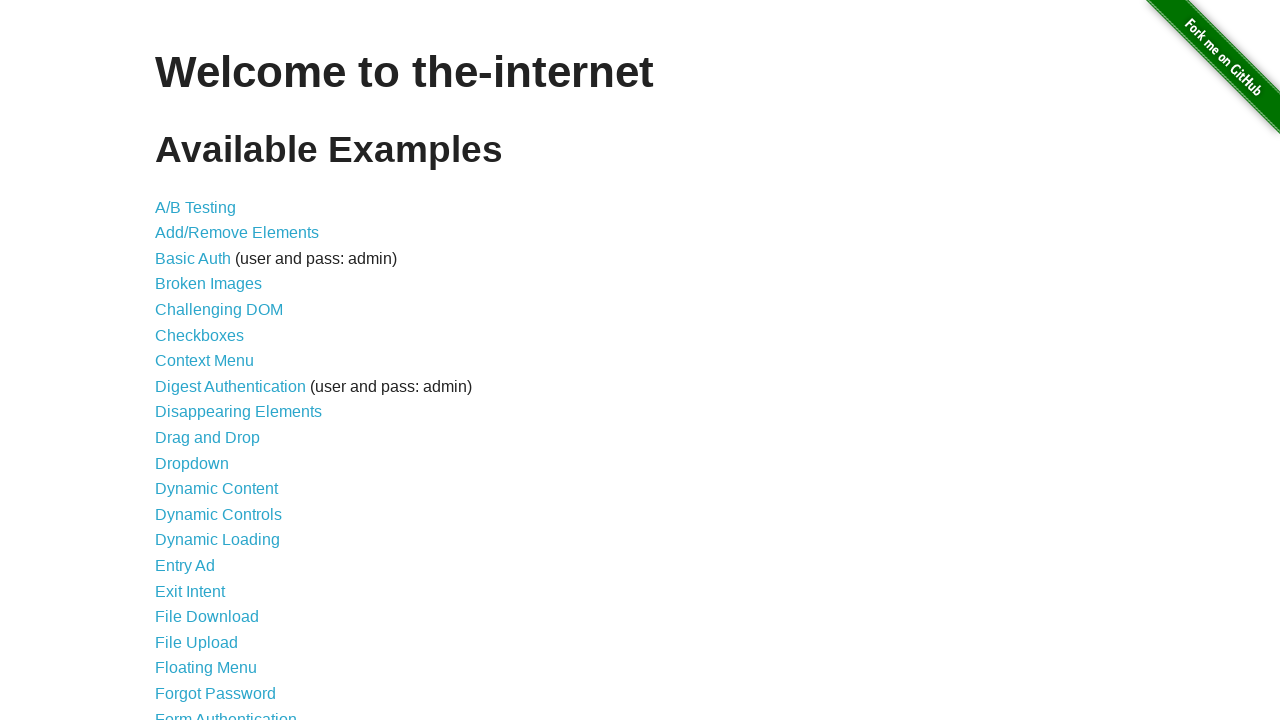

Clicked on the 'Add/Remove Elements' link at (237, 233) on xpath=//a[text()='Add/Remove Elements']
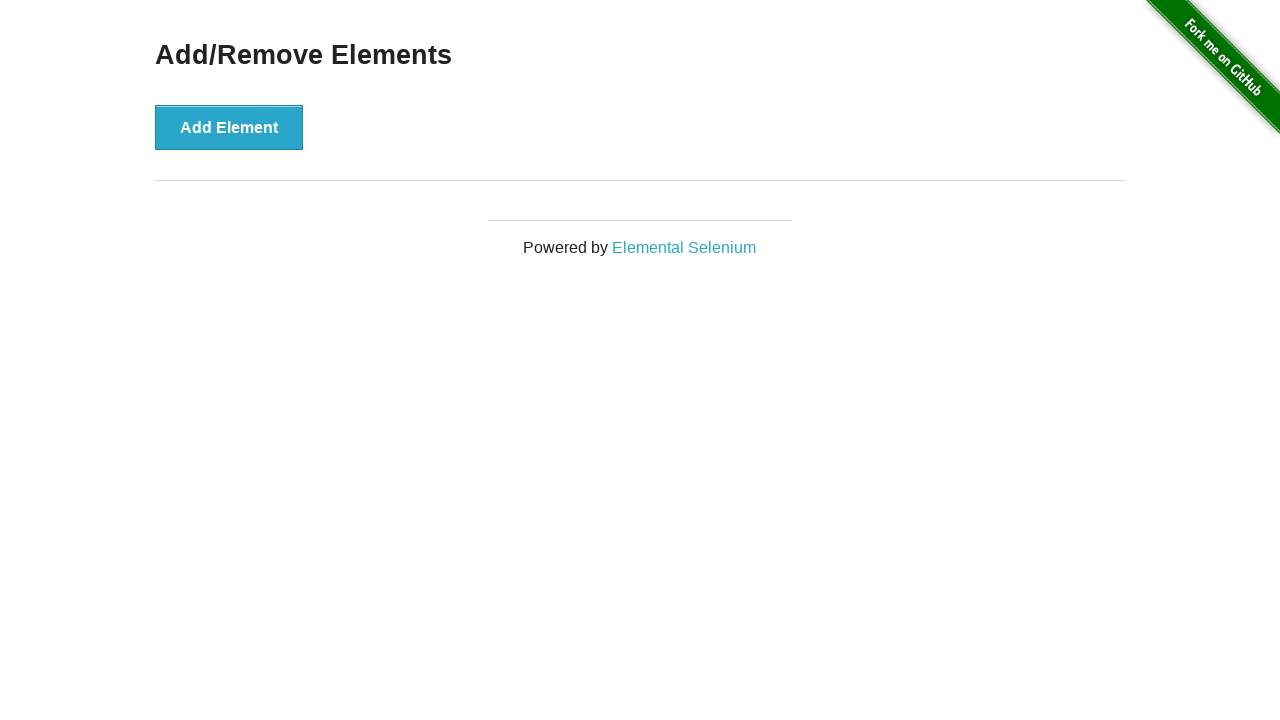

Clicked the 'Add Element' button at (229, 127) on xpath=//button[text()='Add Element']
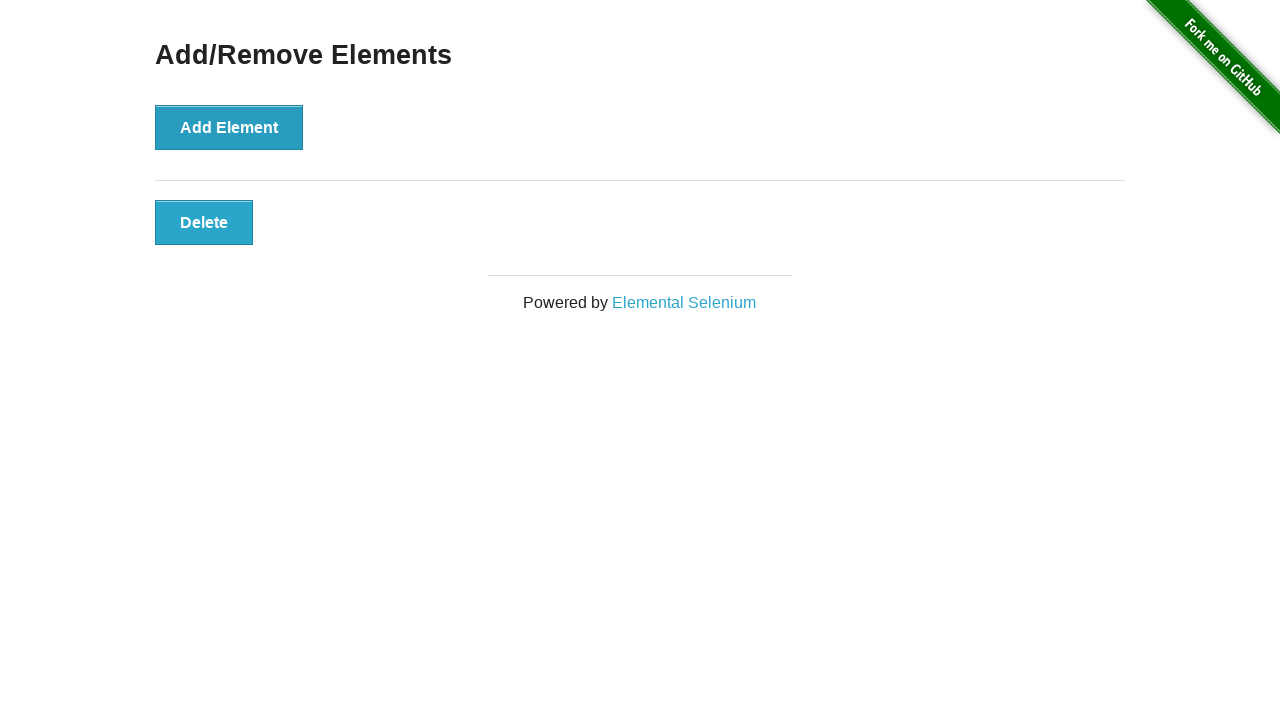

Delete button appeared after adding element
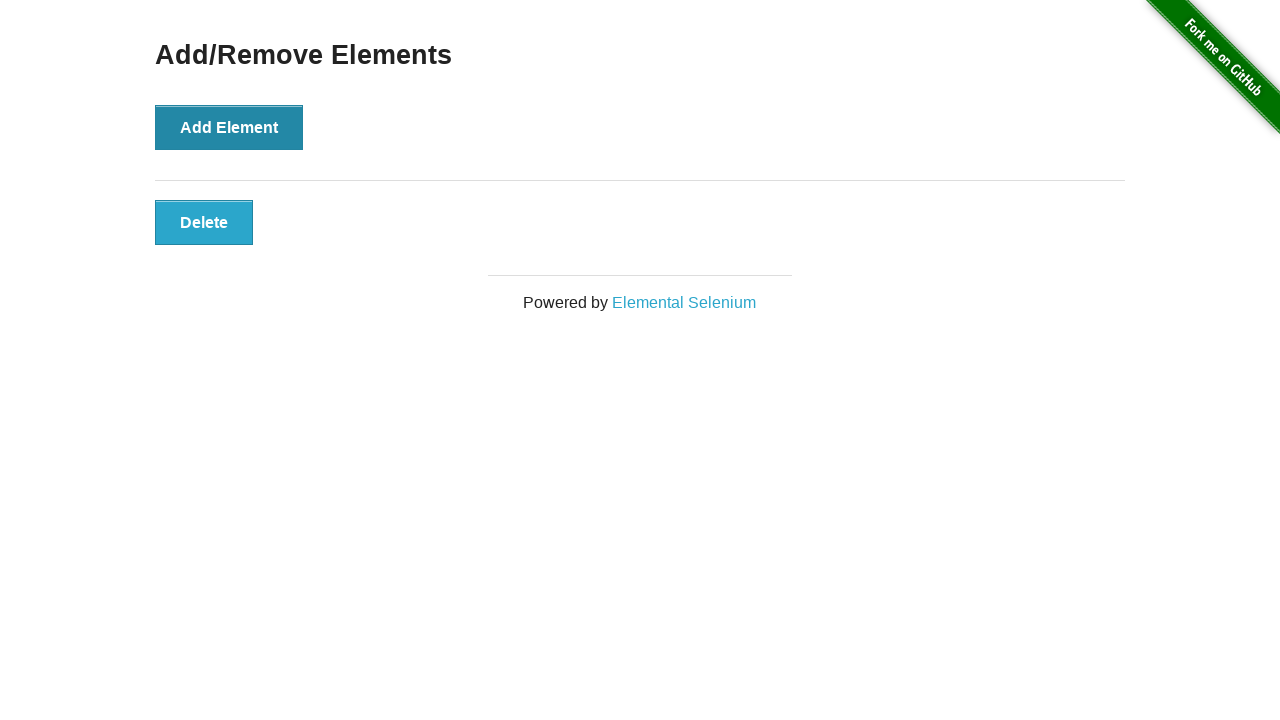

Verified that exactly one delete button exists
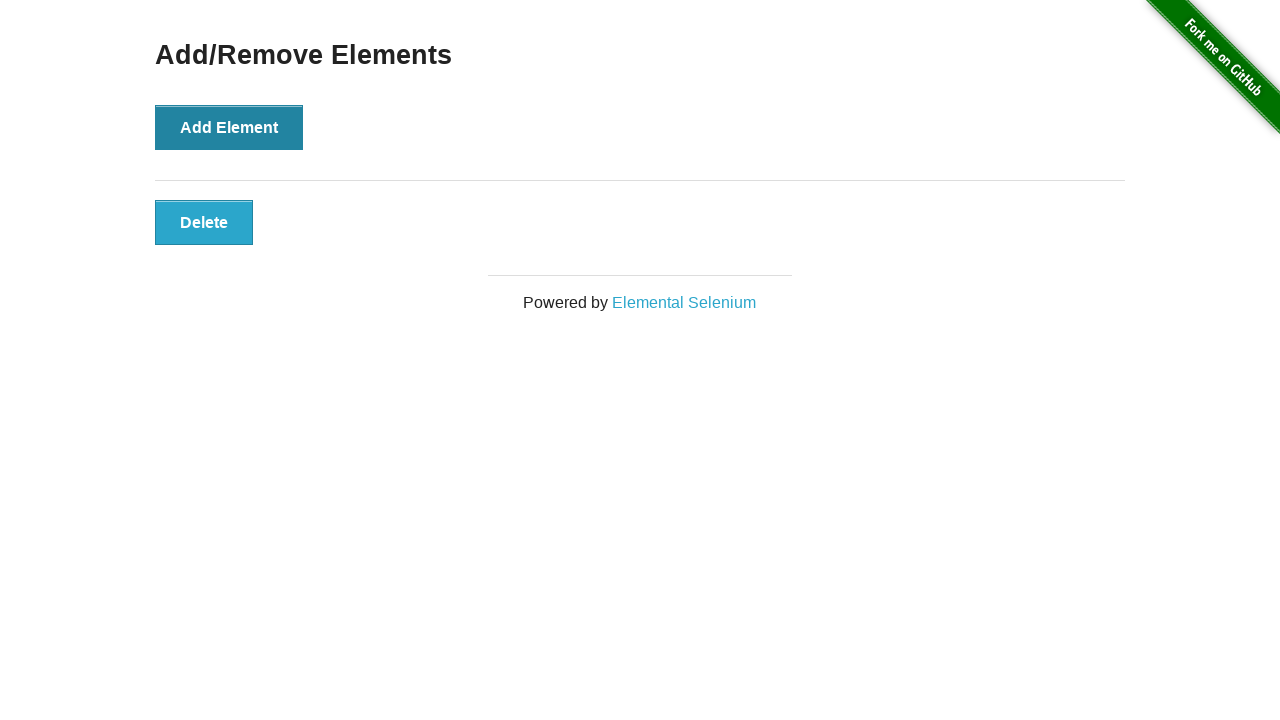

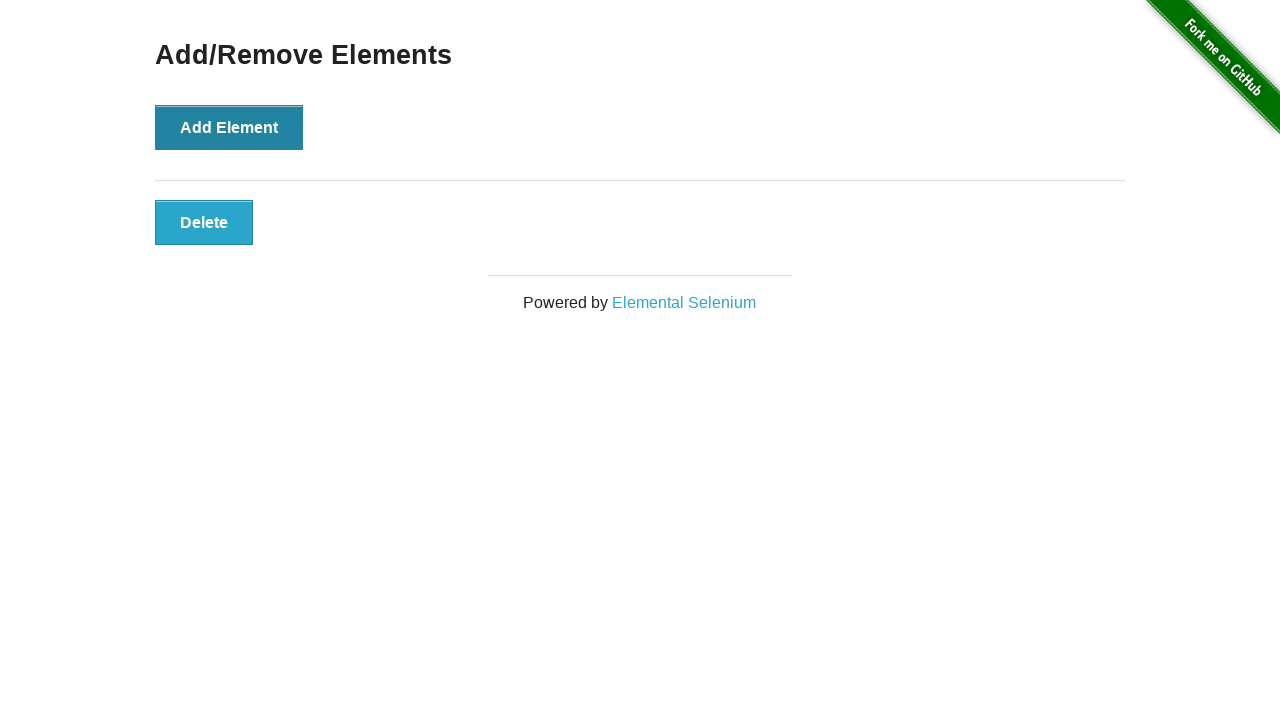